Tests input field functionality by entering text, clearing it, and entering new text

Starting URL: http://the-internet.herokuapp.com/inputs

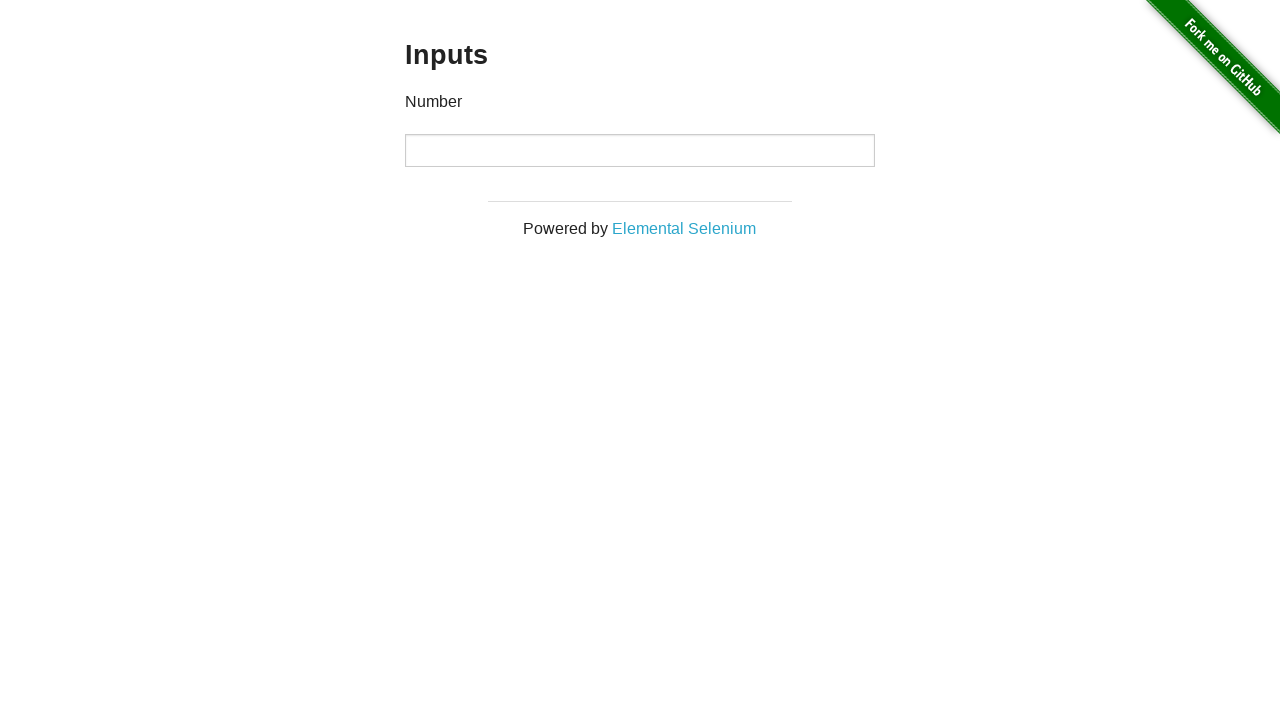

Located input field and entered initial value '1000' on input
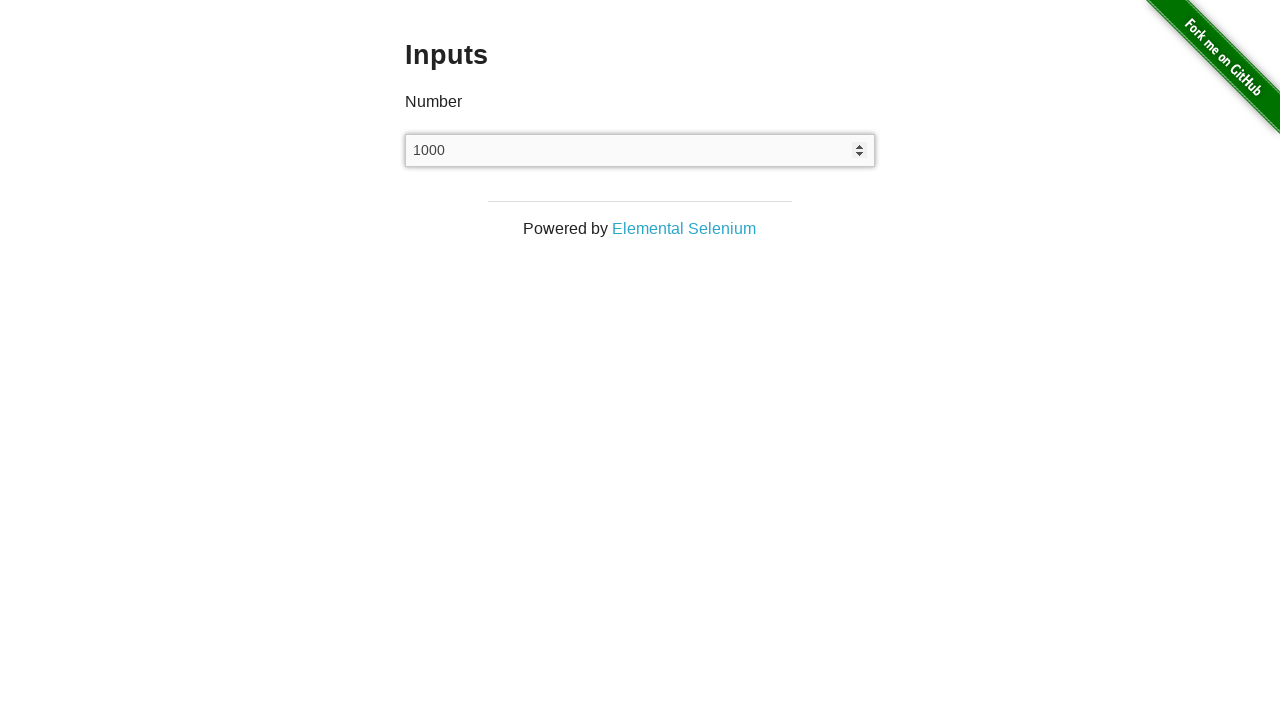

Waited 2 seconds to observe initial input
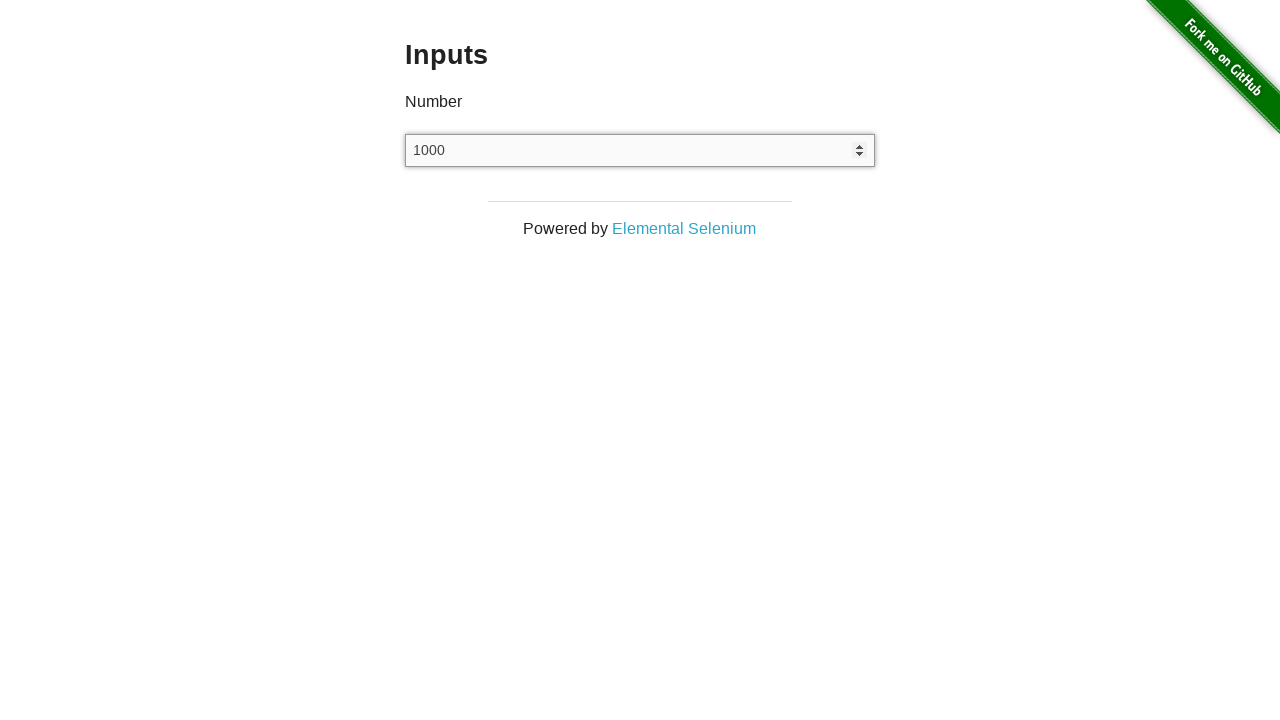

Cleared the input field on input
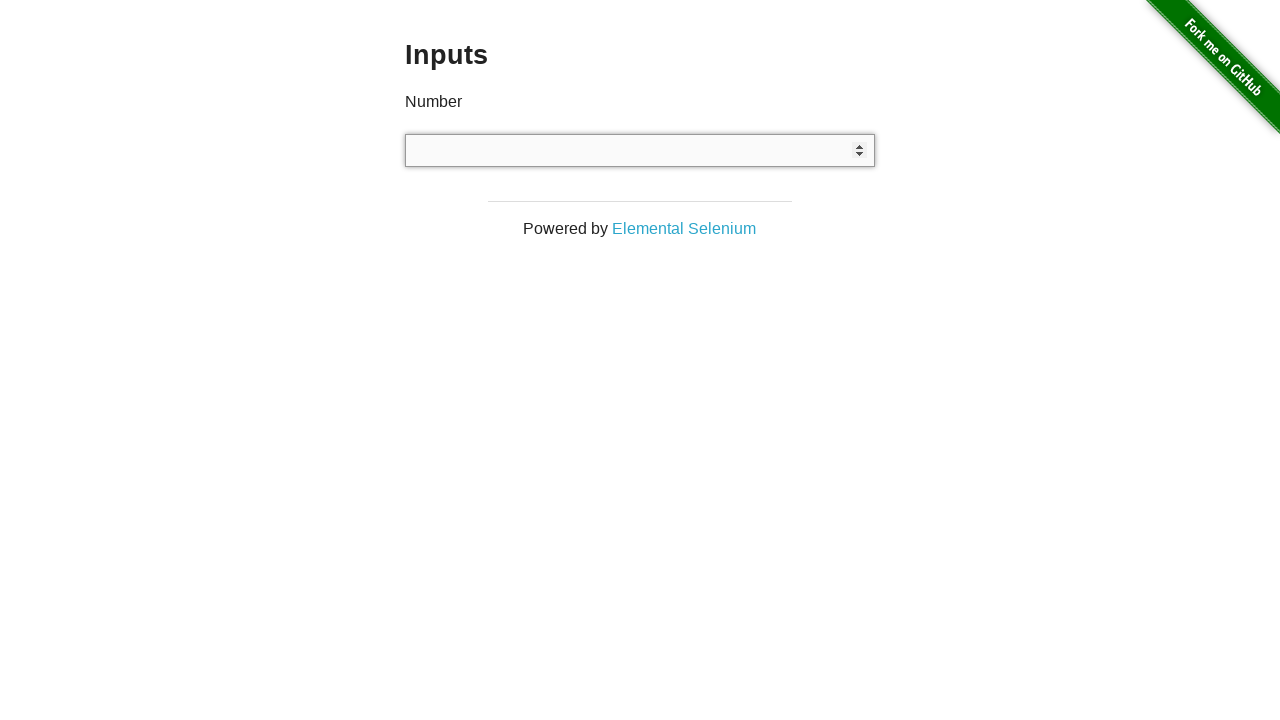

Waited 1 second after clearing input
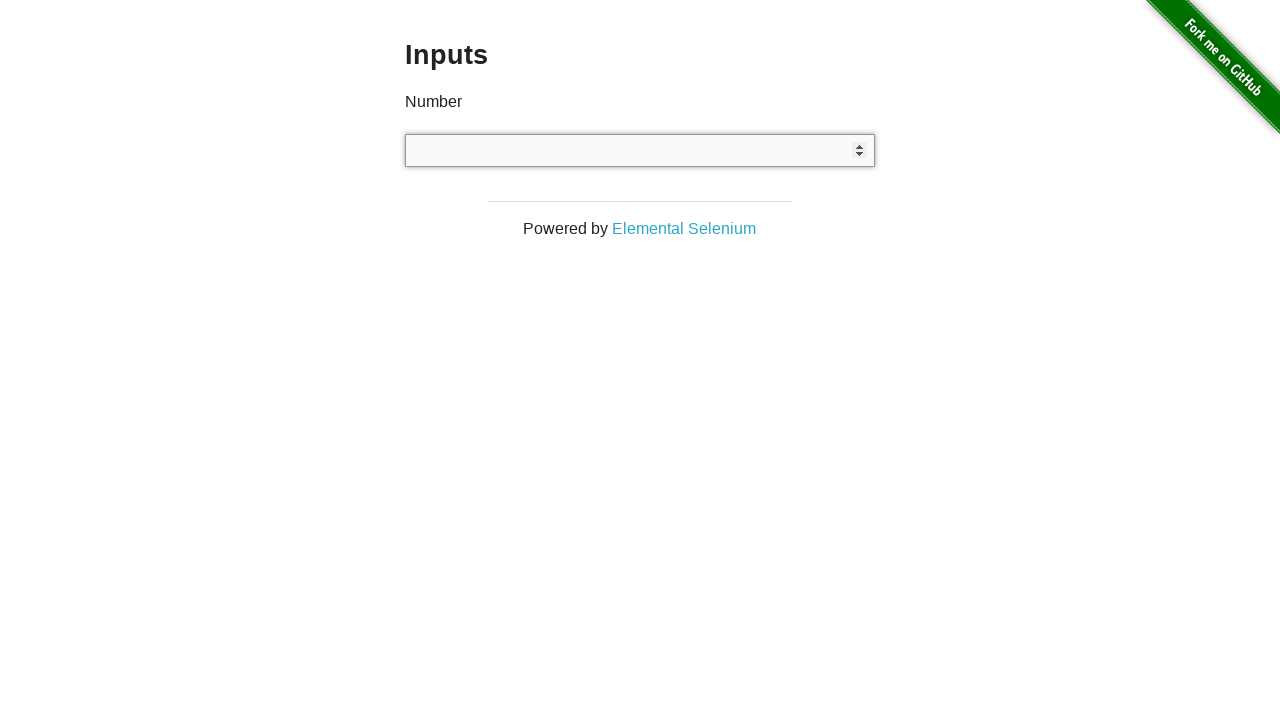

Entered new value '999' into input field on input
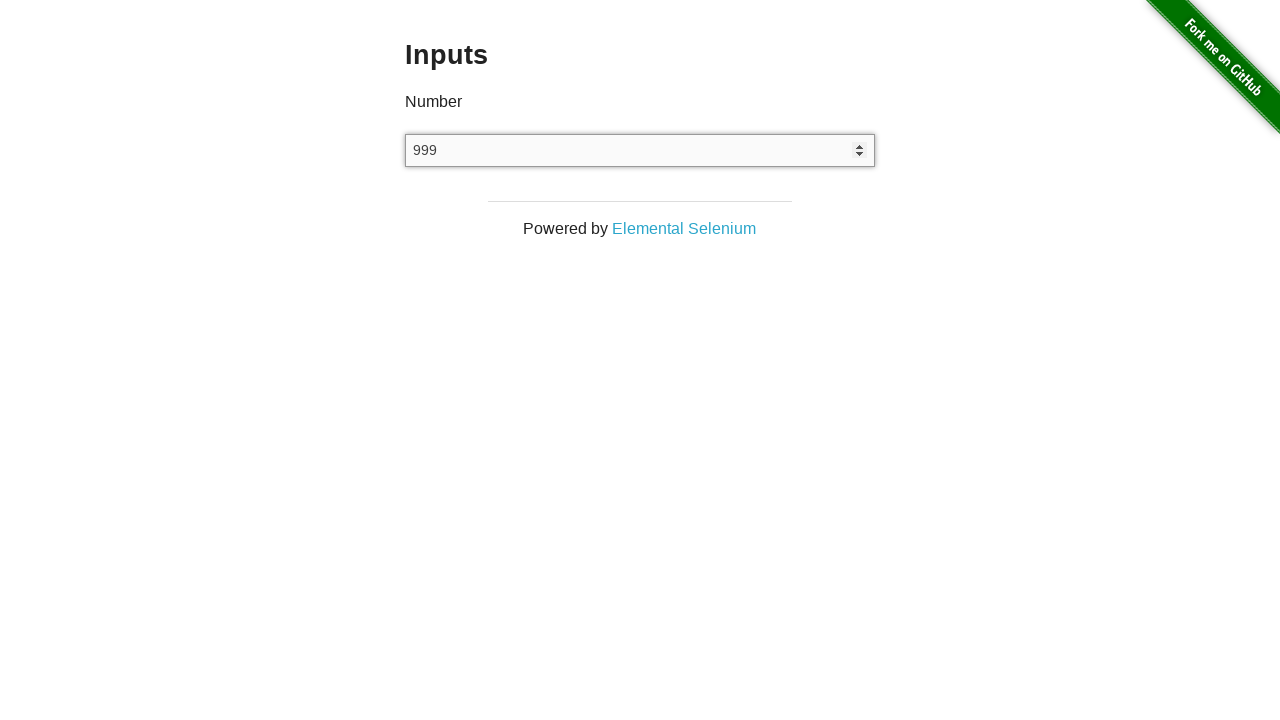

Waited 2 seconds to observe final result
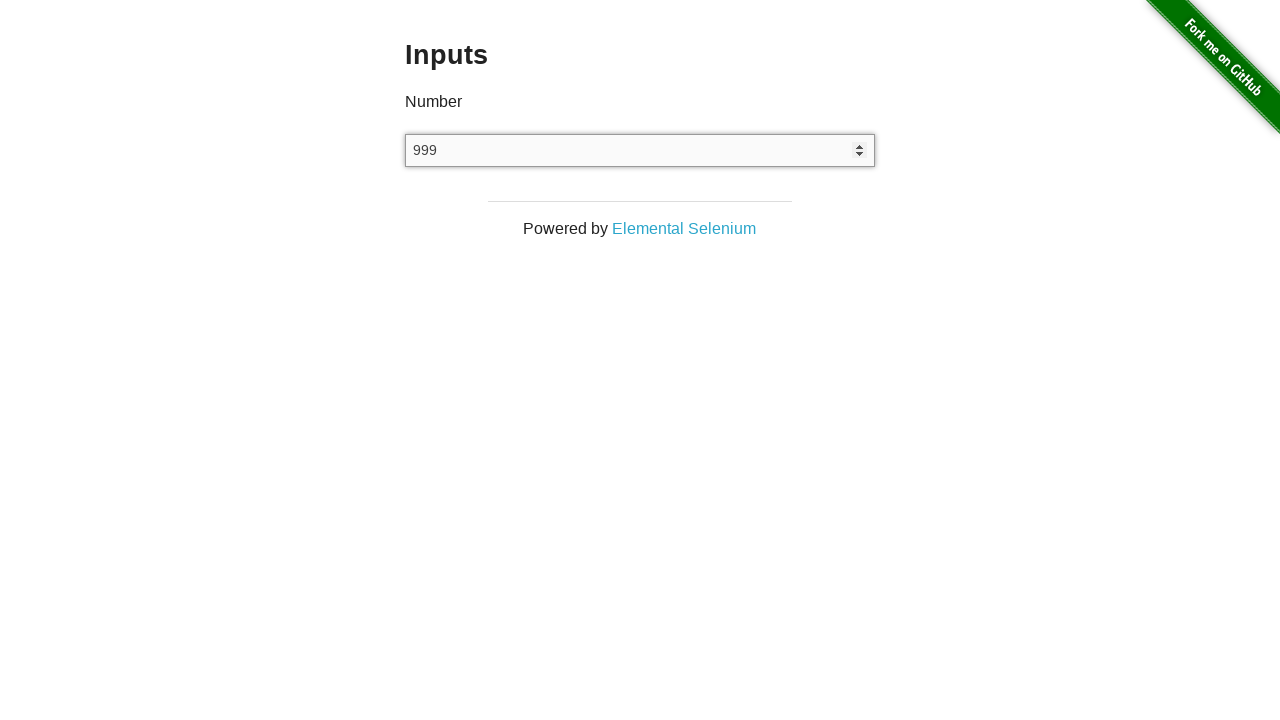

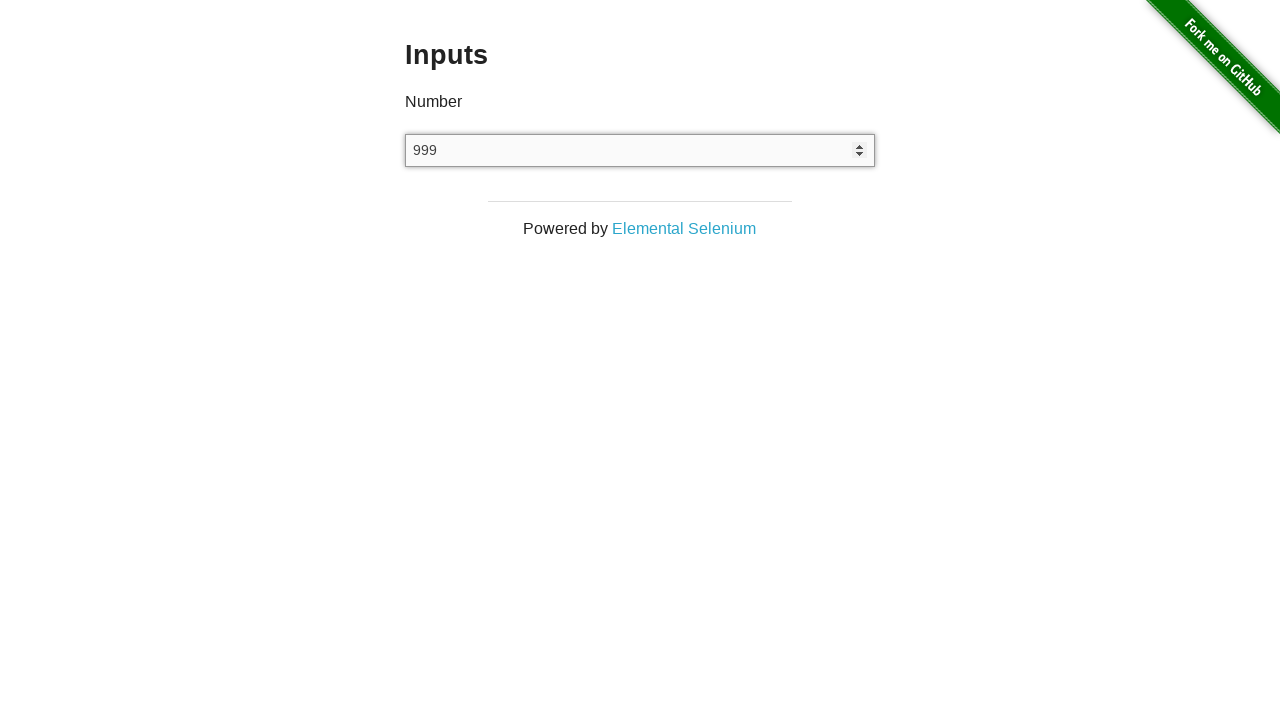